Opens the CNBC website and verifies it loads successfully

Starting URL: https://www.cnbc.com/

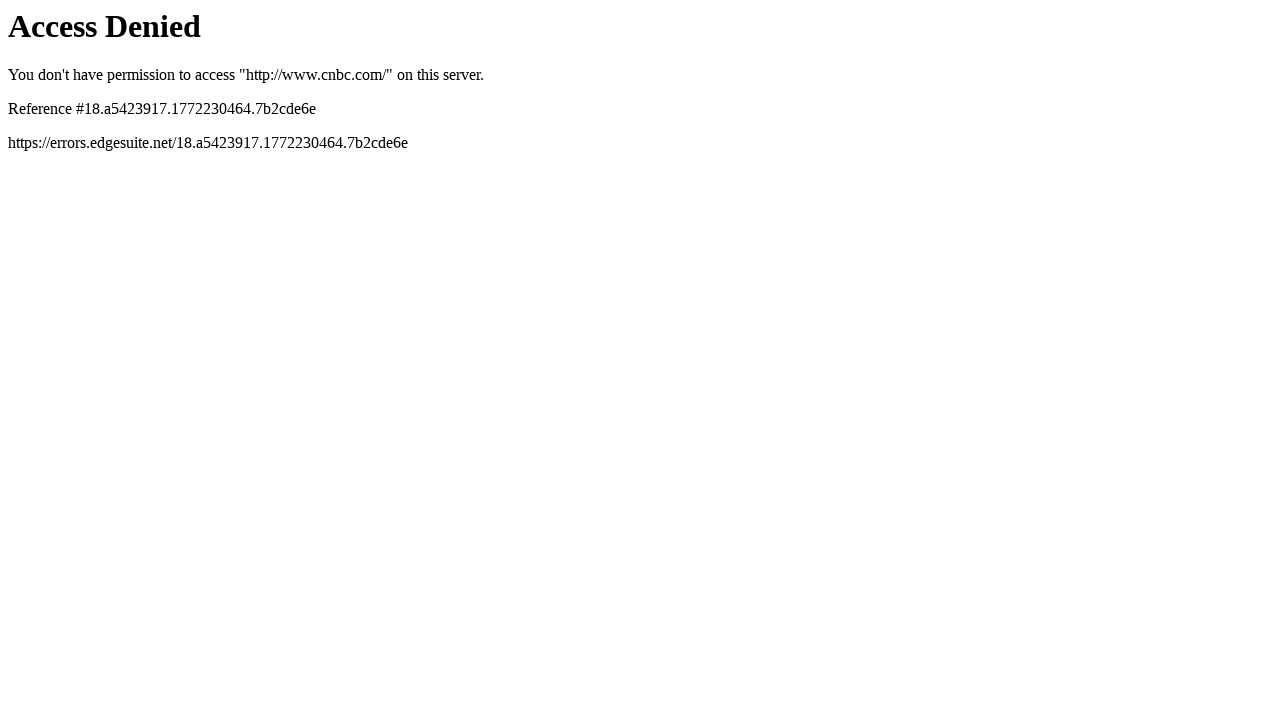

Navigated to CNBC website
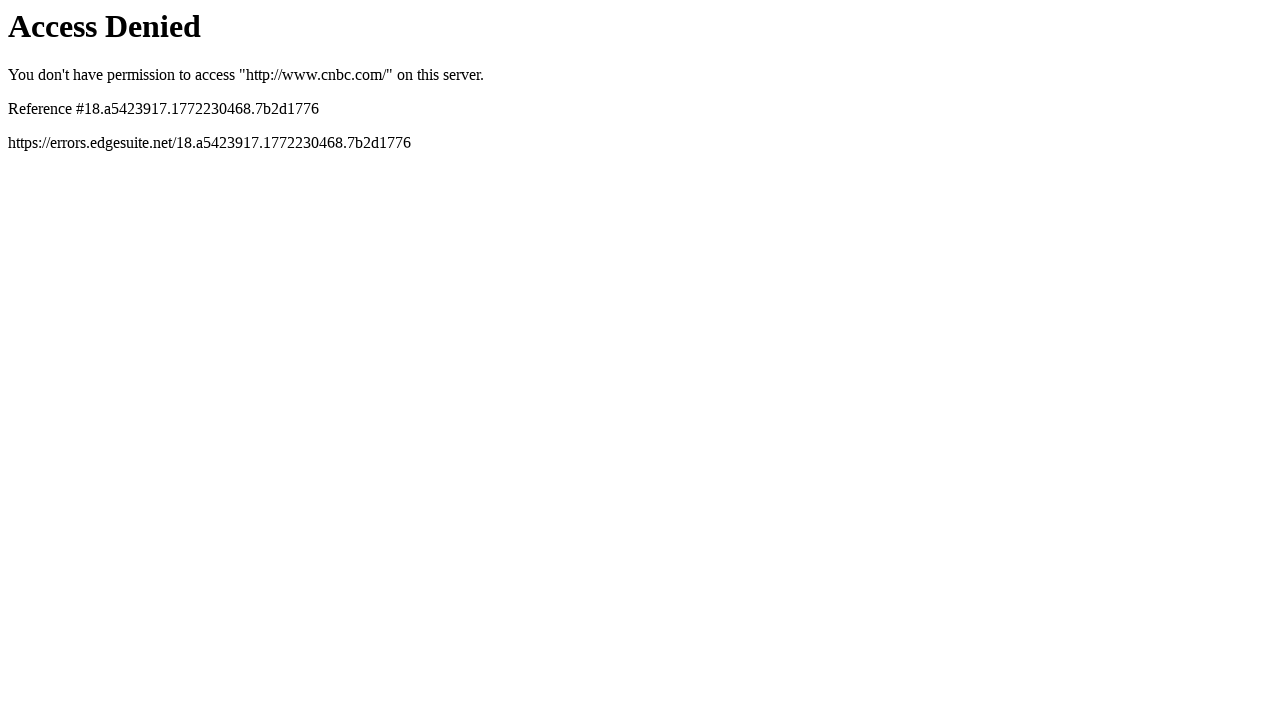

Page DOM content loaded successfully
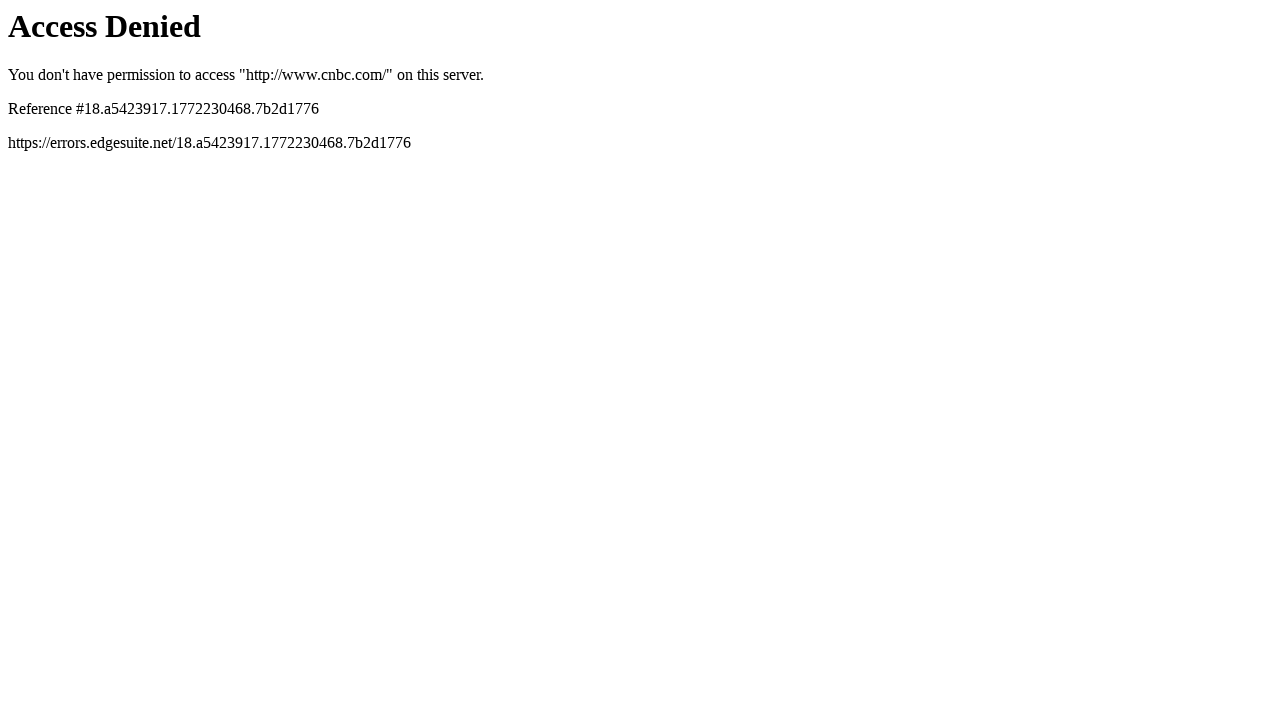

Page network idle - CNBC website fully loaded
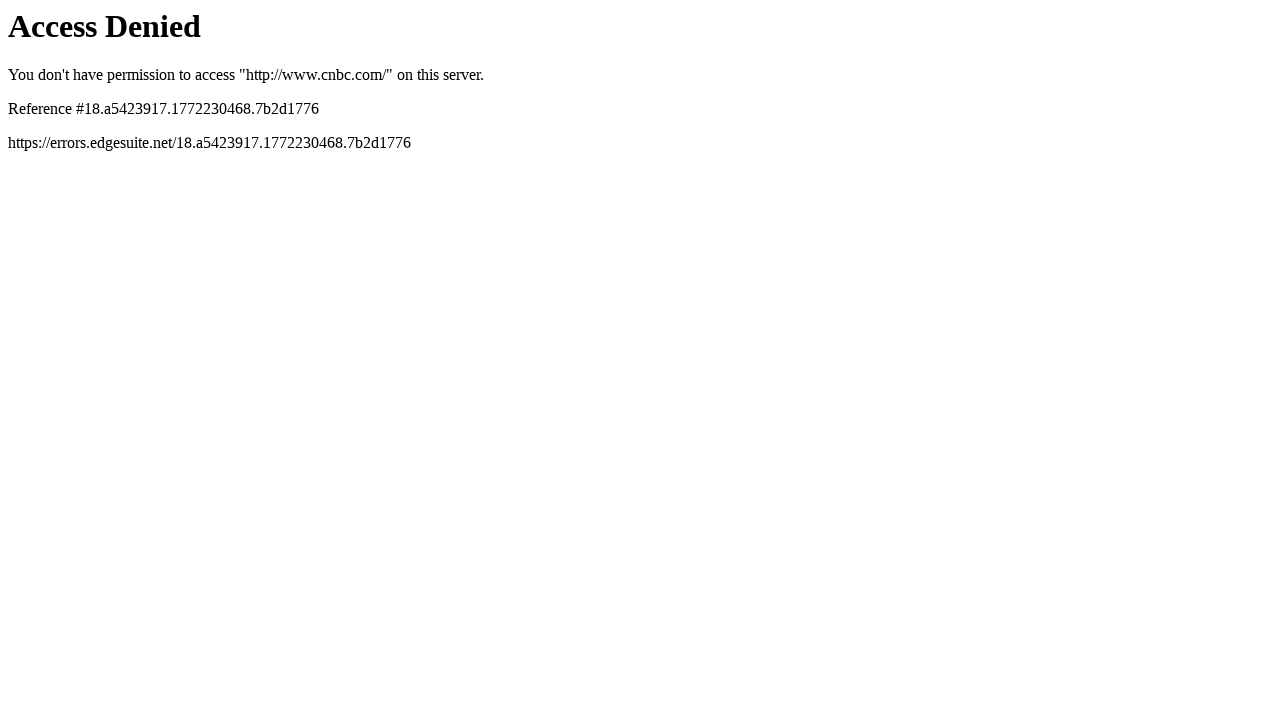

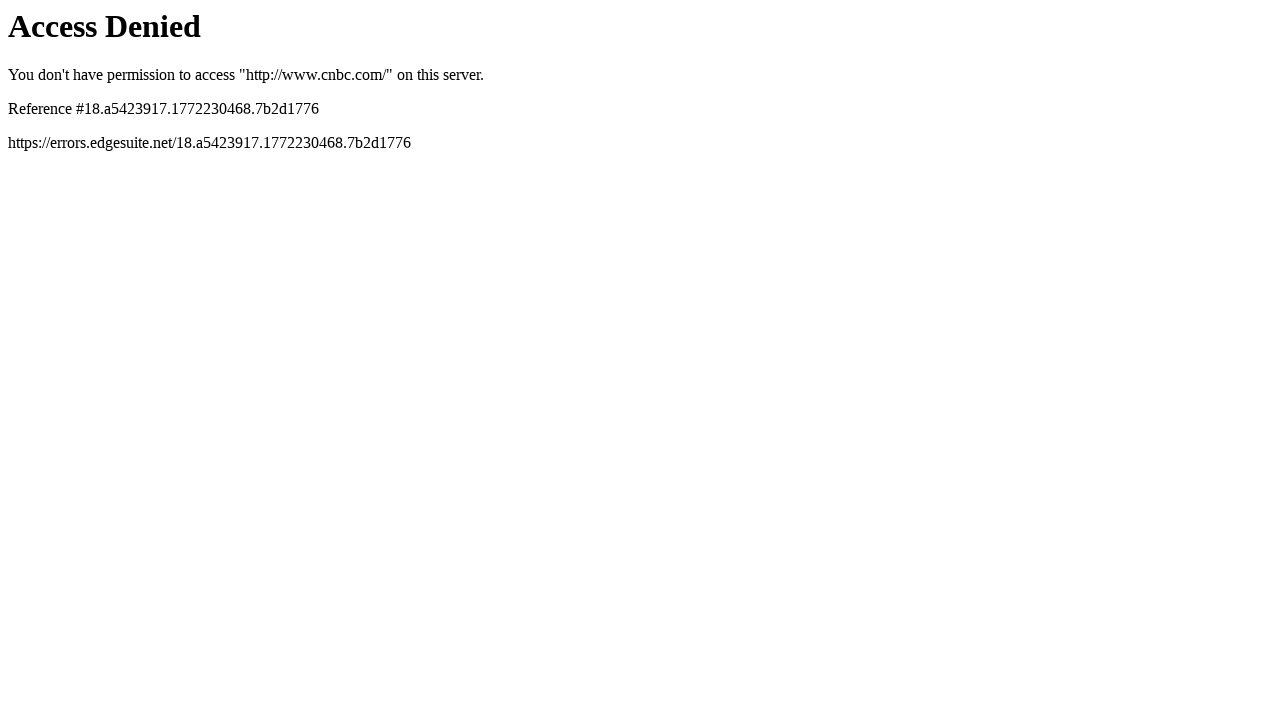